Tests the hotel registration form by filling in username, password, and email fields on the registration page

Starting URL: https://adactinhotelapp.com/Register.php

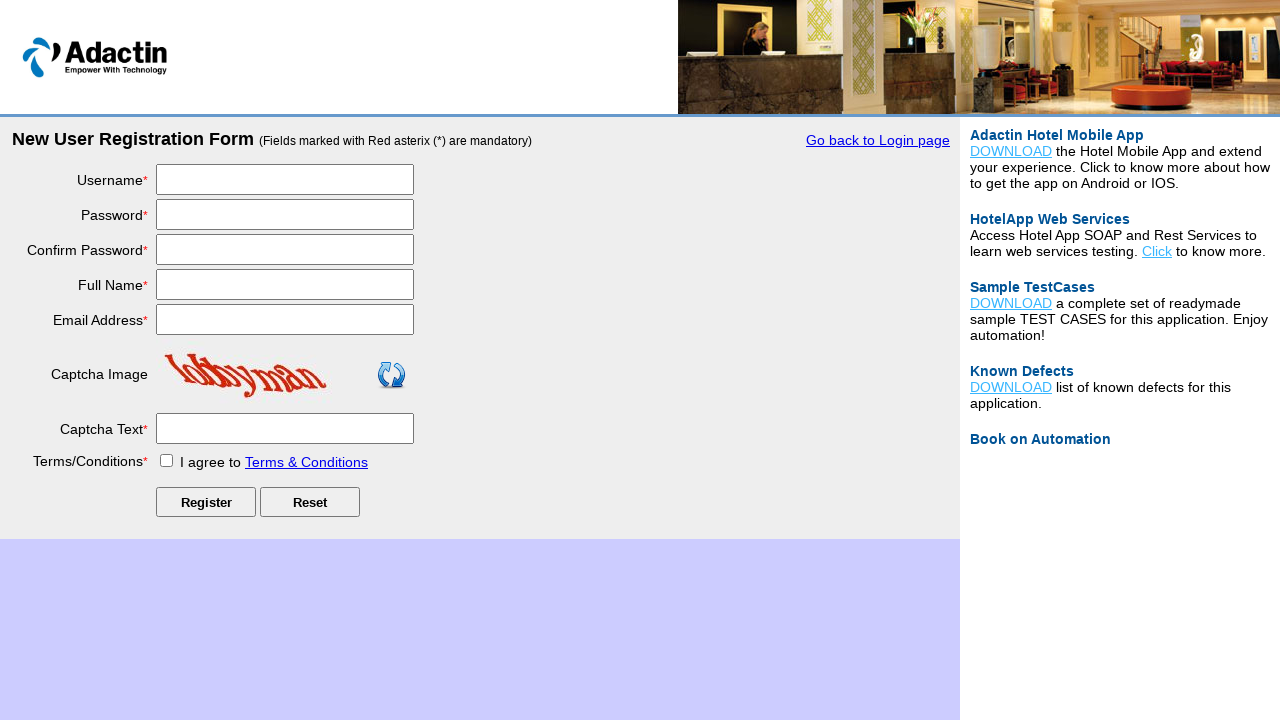

Filled username field with 'traveler2024' on #username
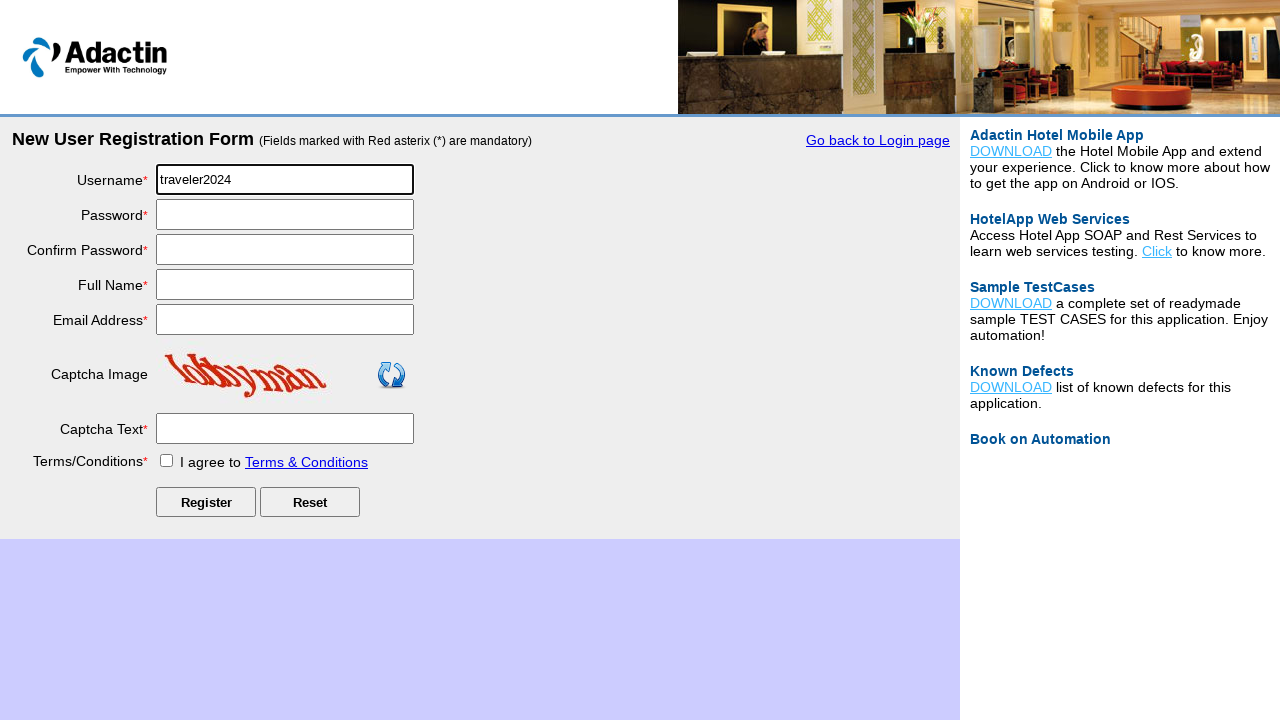

Filled password field with 'SecurePass789' on #password
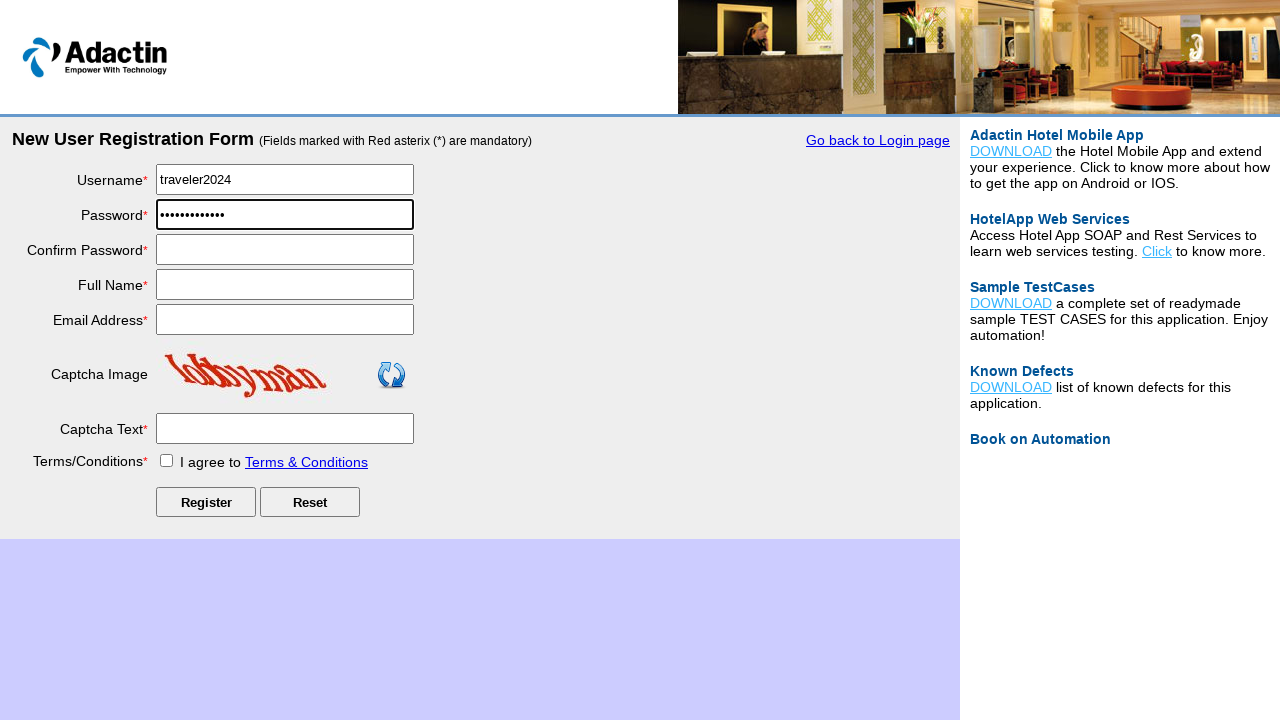

Filled email field with 'traveler2024@example.com' on .reg_input
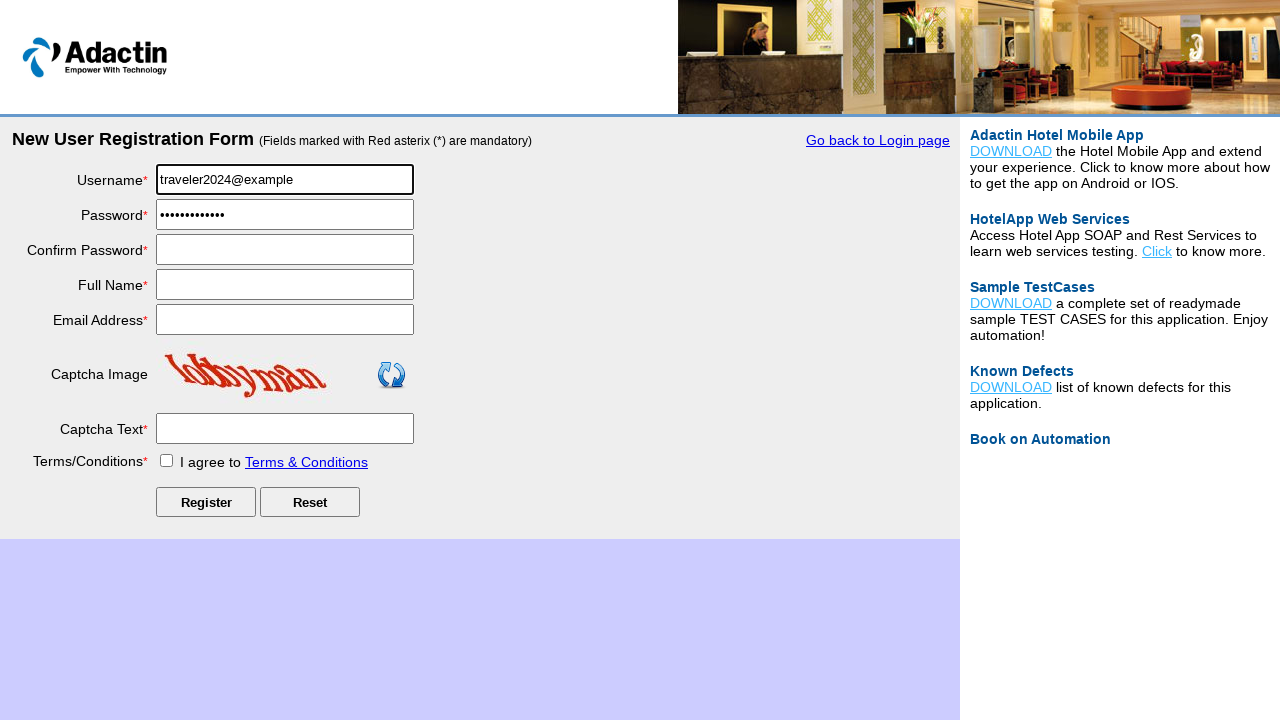

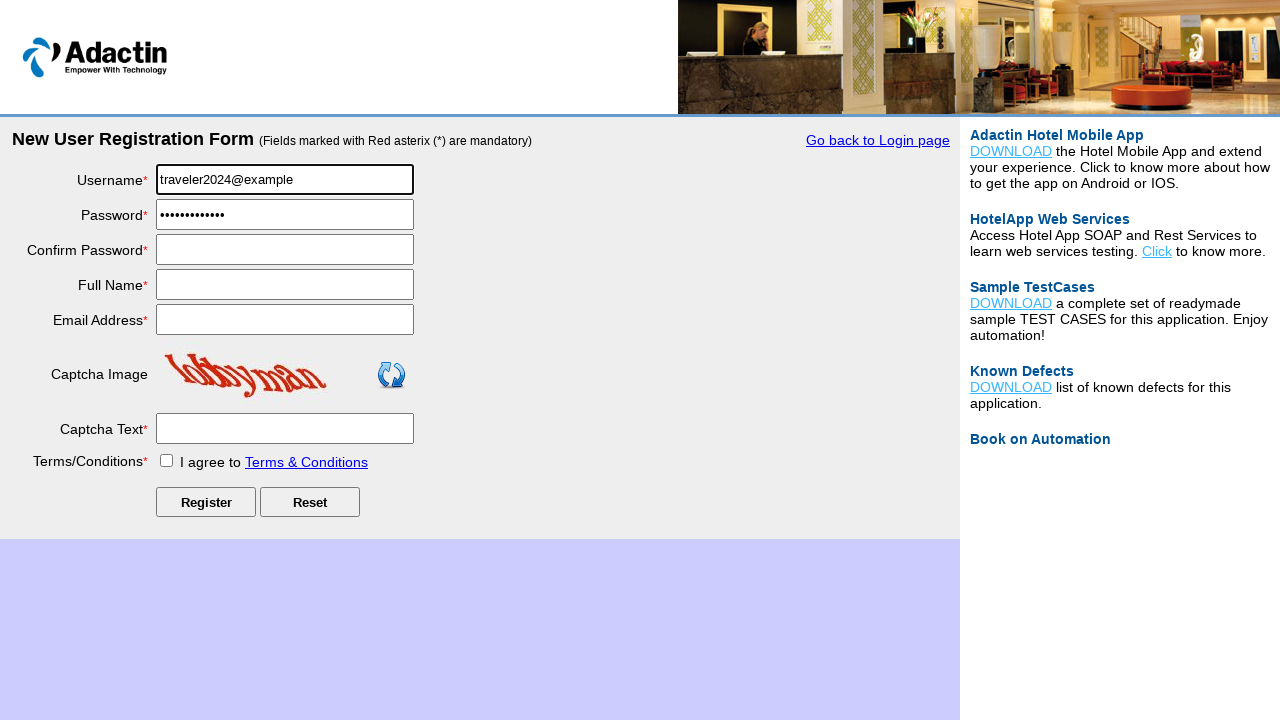